Tests drag and drop functionality within an iframe on the jQuery UI demo page by dragging an element and dropping it onto a target

Starting URL: https://jqueryui.com/droppable/

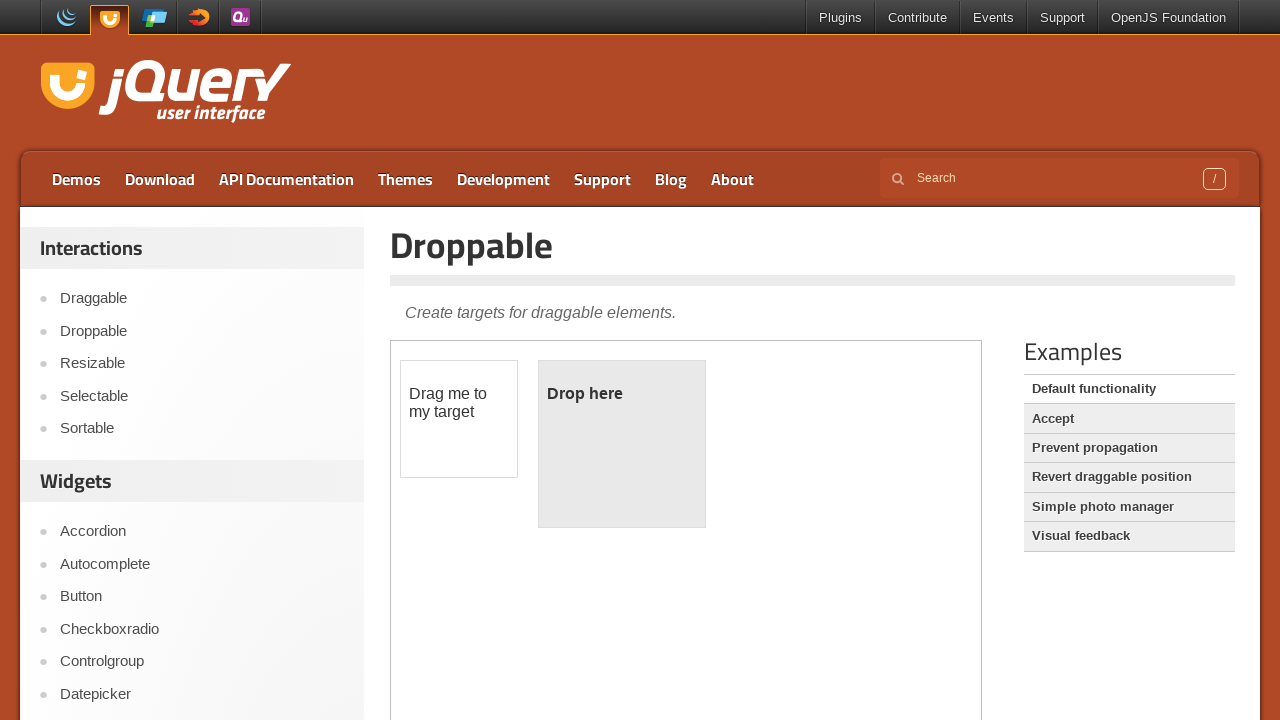

Located the first iframe on the droppable demo page
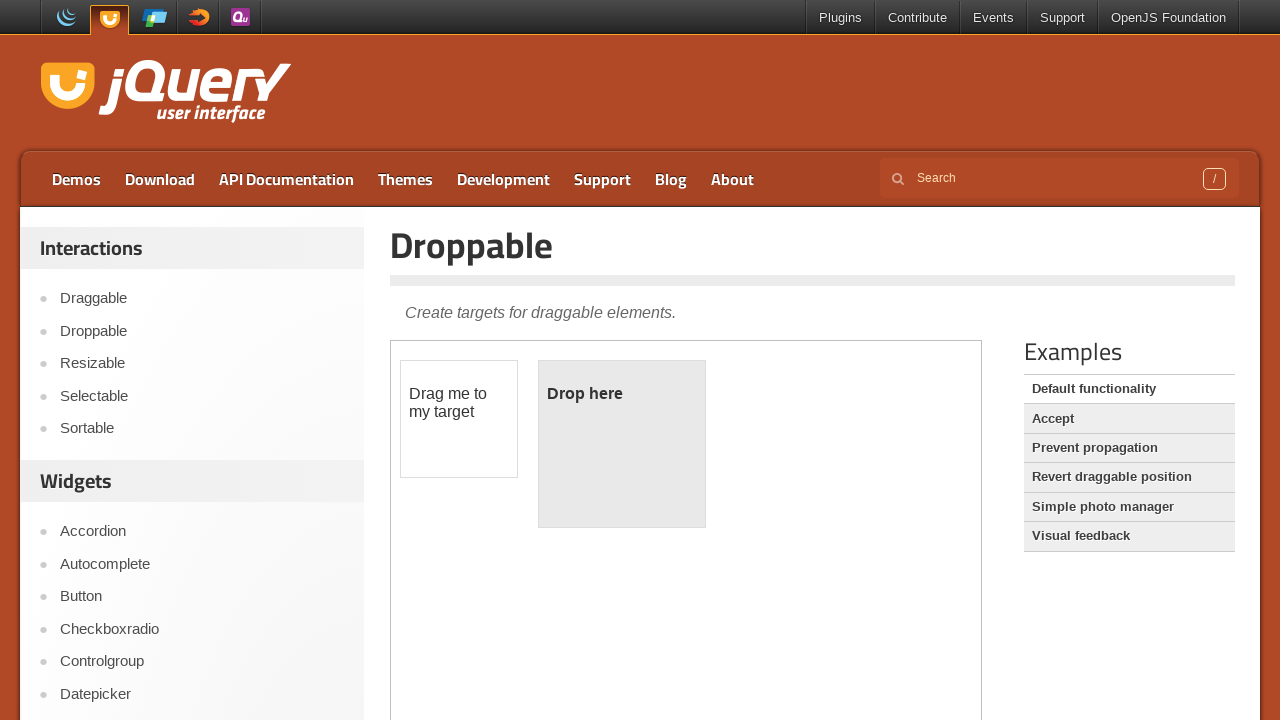

Assigned iframe frame locator to frame_page variable
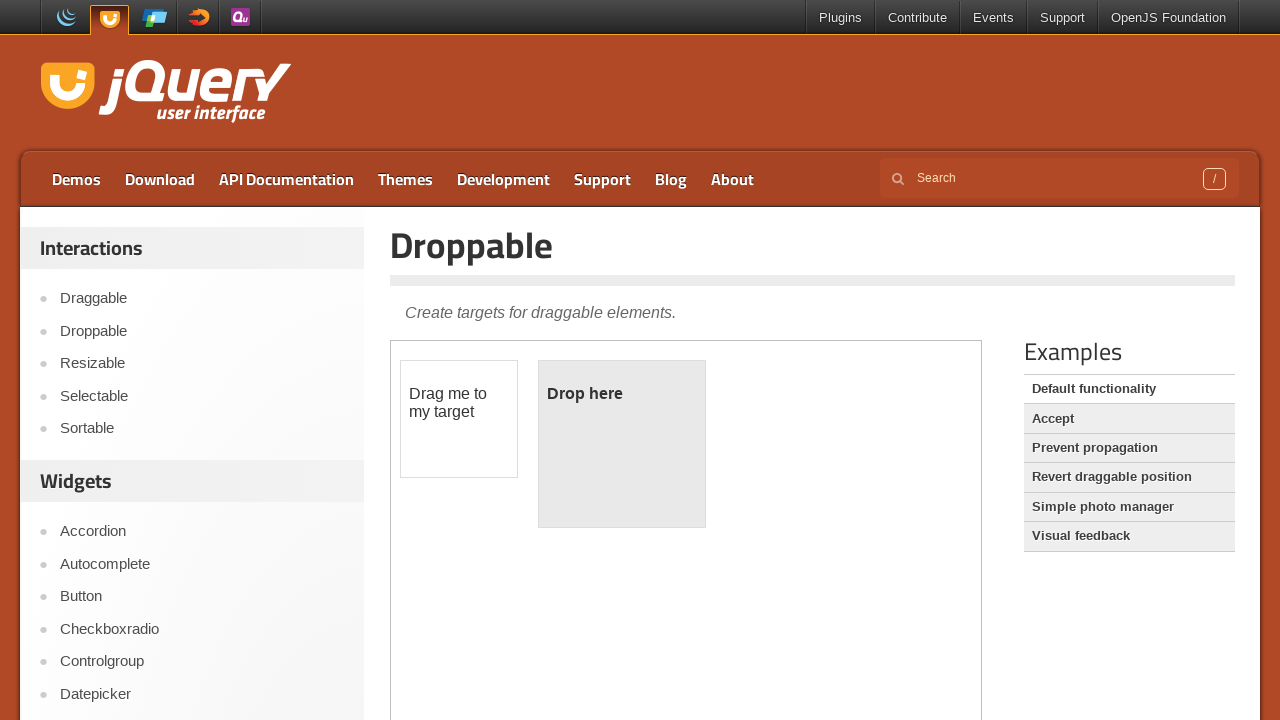

Located the draggable element with id 'draggable' in the iframe
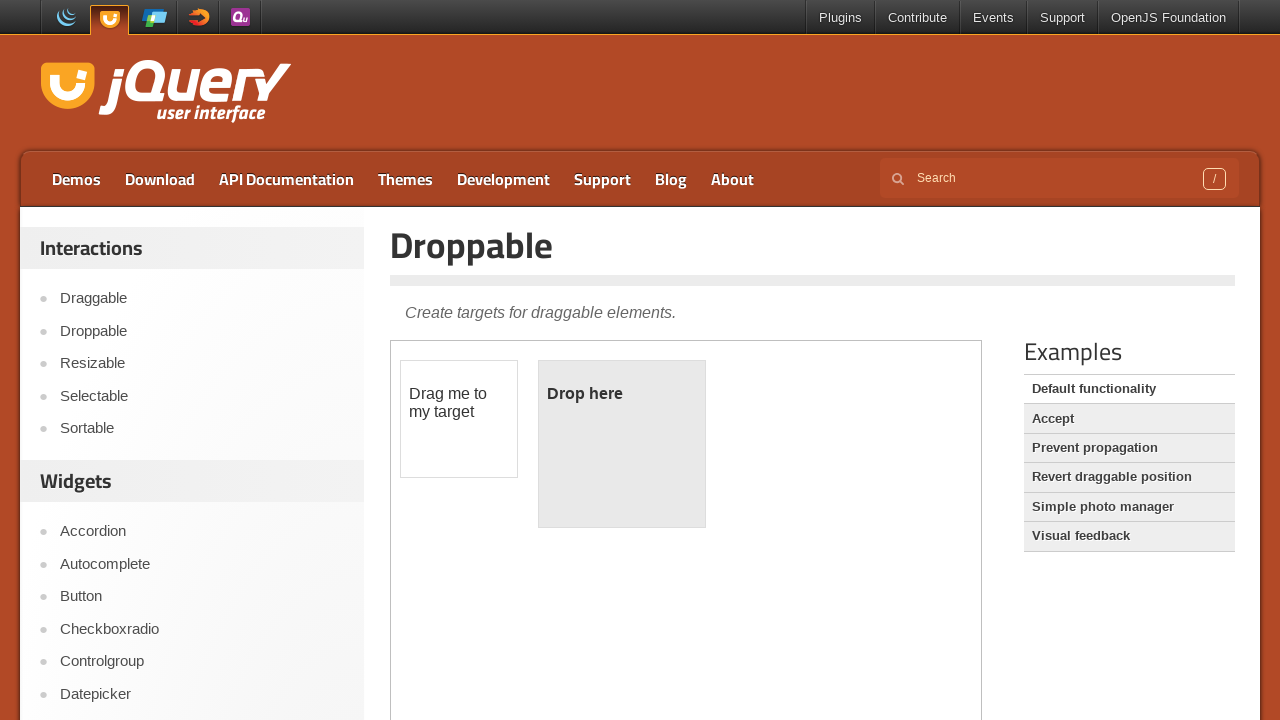

Located the droppable target element with id 'droppable' in the iframe
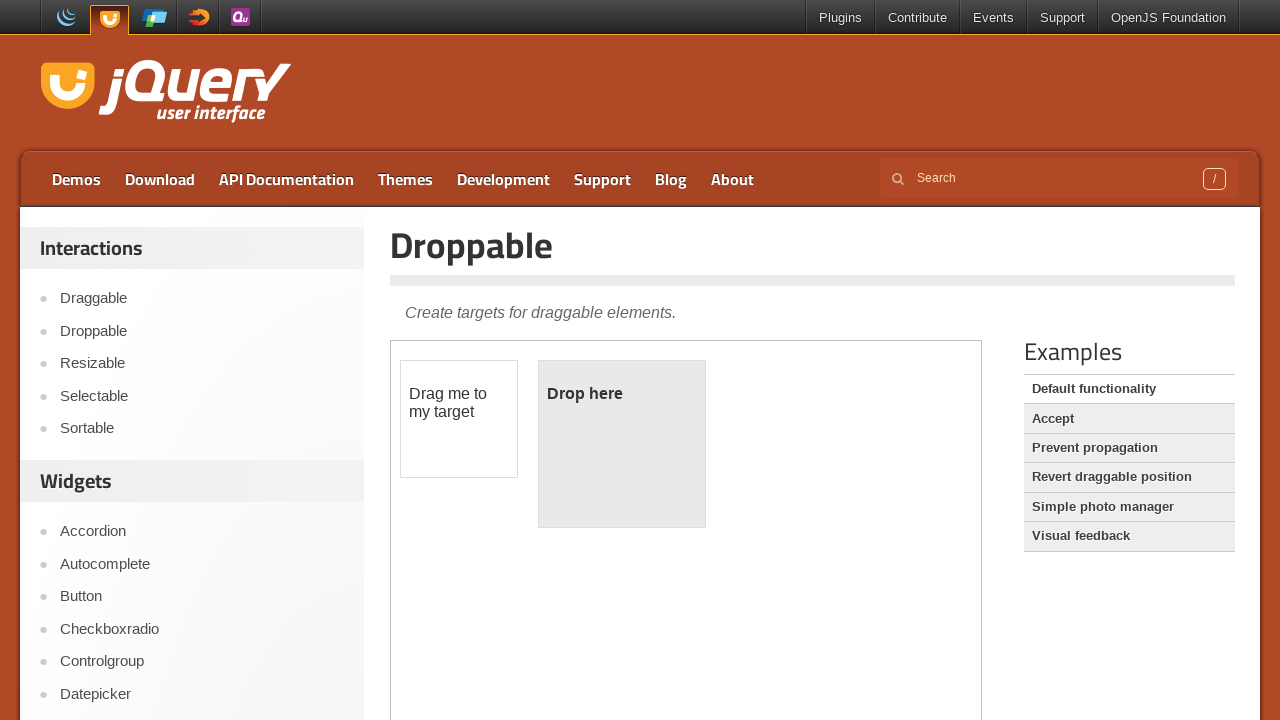

Dragged the draggable element and dropped it onto the droppable target at (622, 444)
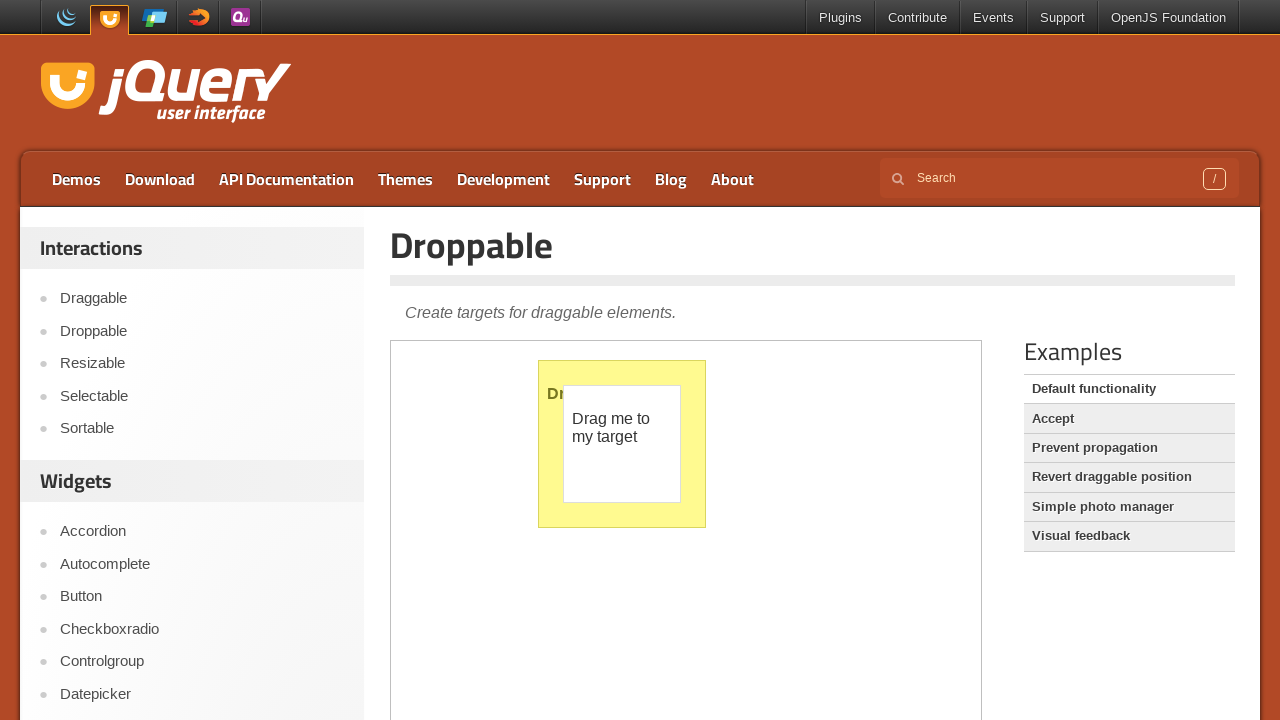

Waited 3 seconds to observe the drag and drop result
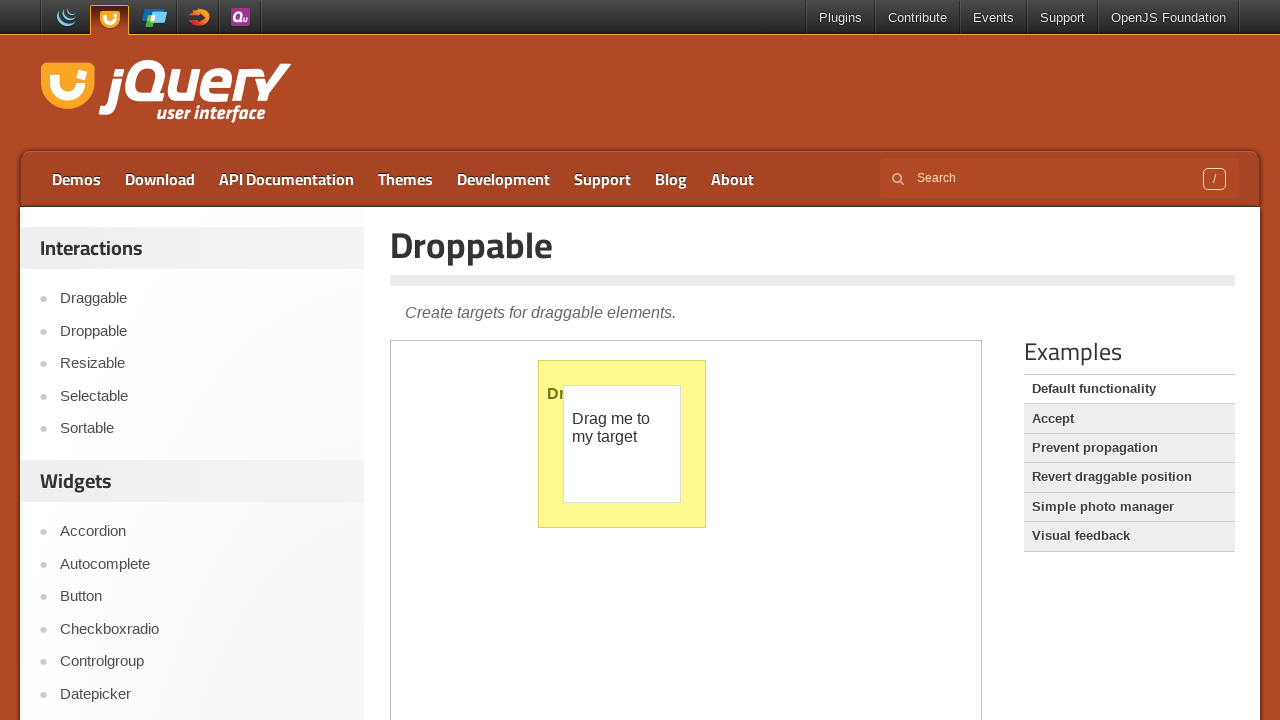

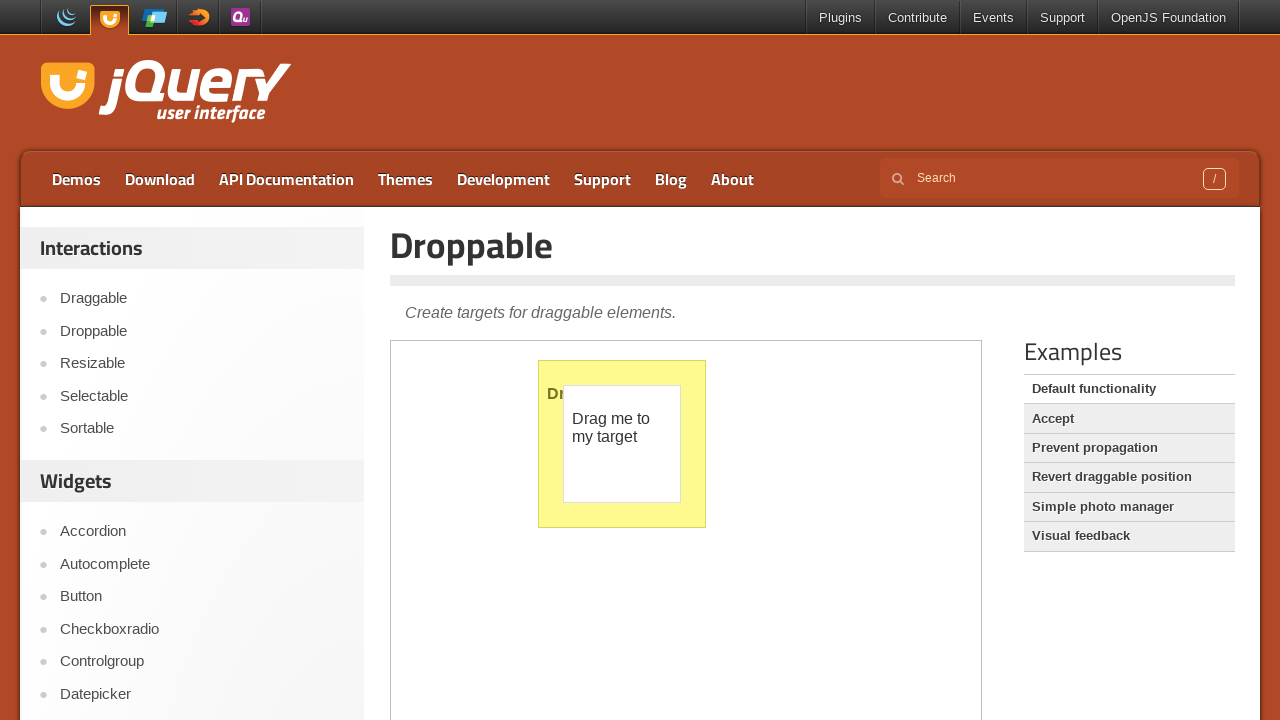